Tests dropdown selection functionality by selecting an option from a dropdown menu using index-based selection

Starting URL: https://omayo.blogspot.com/

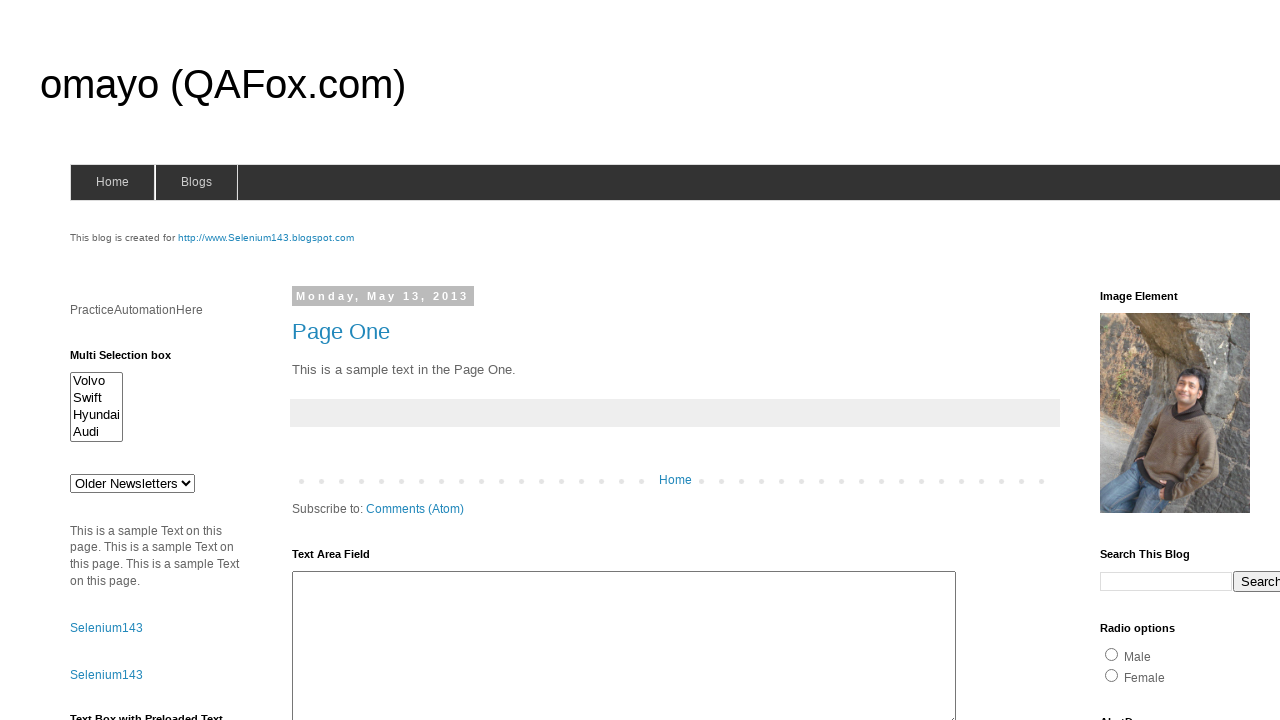

Waited for dropdown element with id 'drop1' to be visible
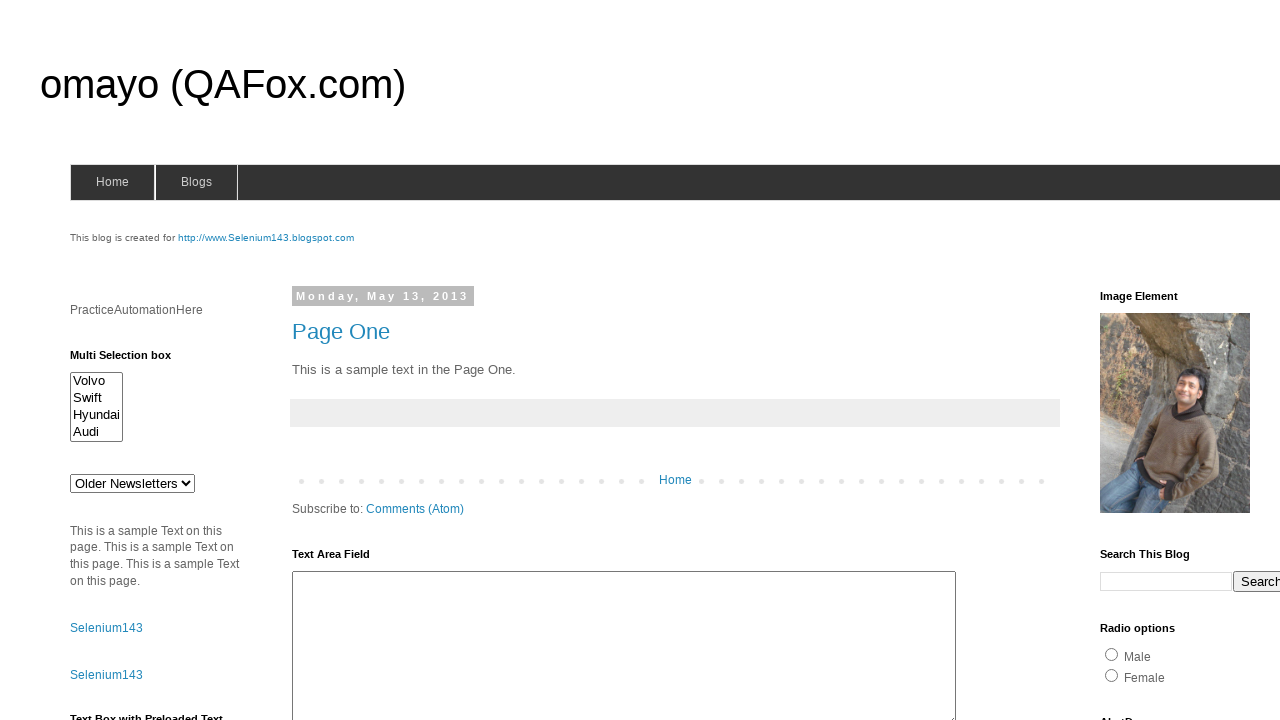

Selected the 4th option (index 3) from the dropdown menu on select#drop1
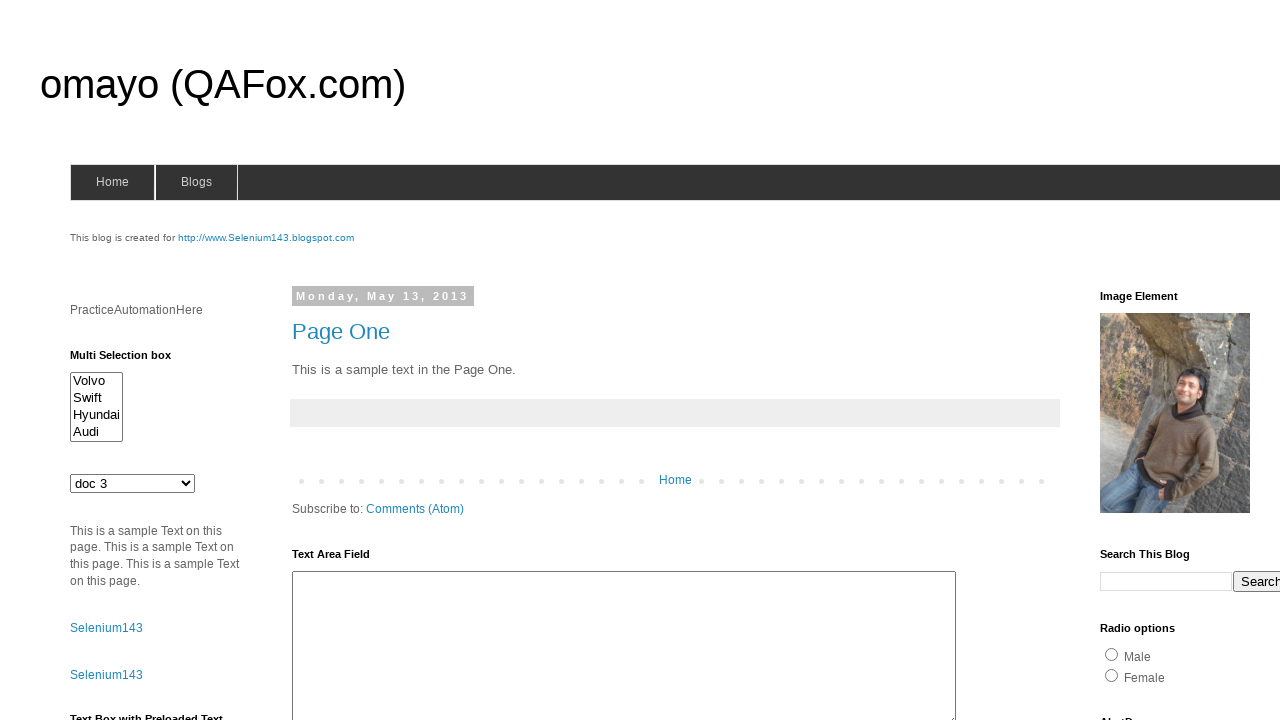

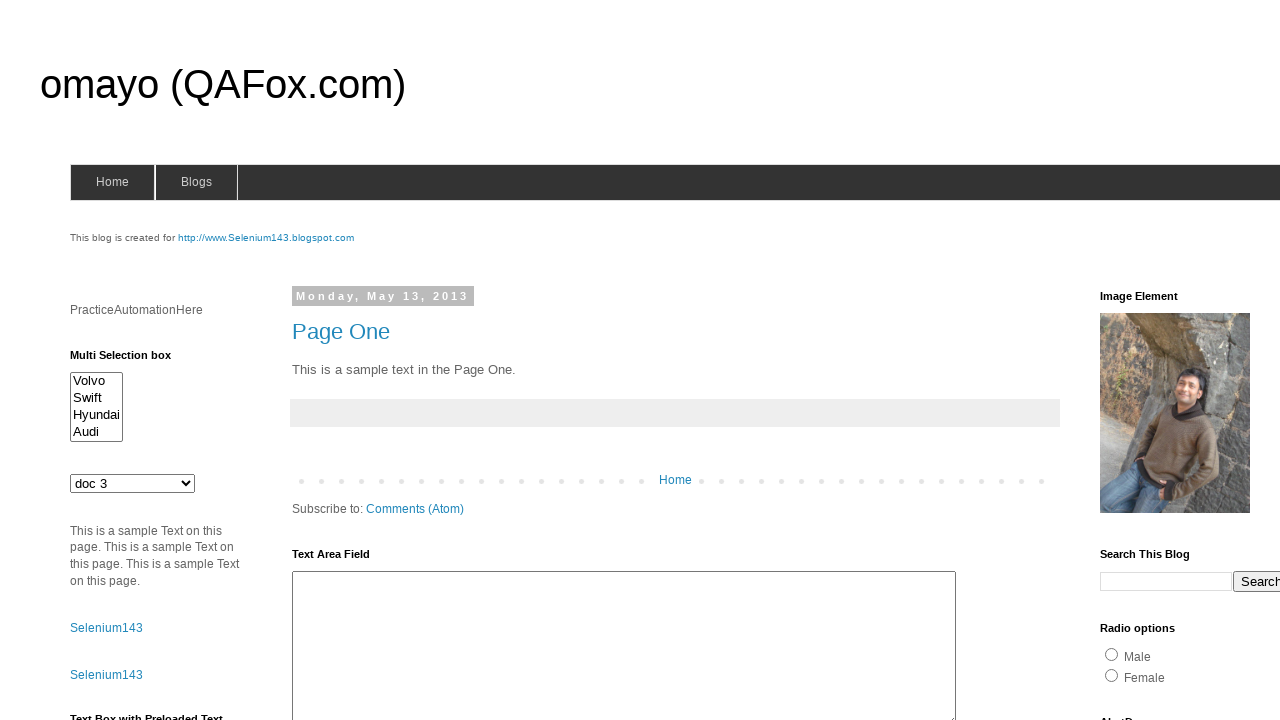